Tests iframe navigation and JavaScript prompt dialog interaction on W3Schools by switching to an iframe, clicking a button that triggers a prompt, entering text into the prompt, and accepting it.

Starting URL: https://www.w3schools.com/jsref/tryit.asp?filename=tryjsref_prompt

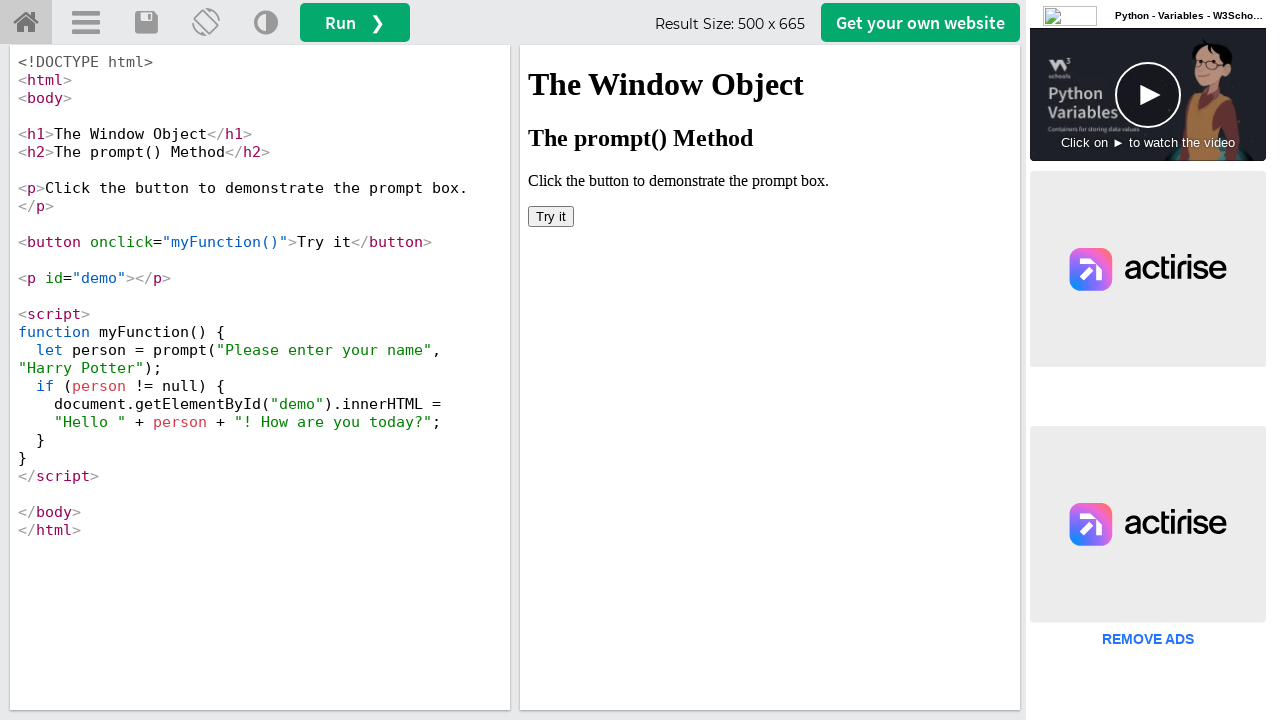

Waited for iframe element to be present
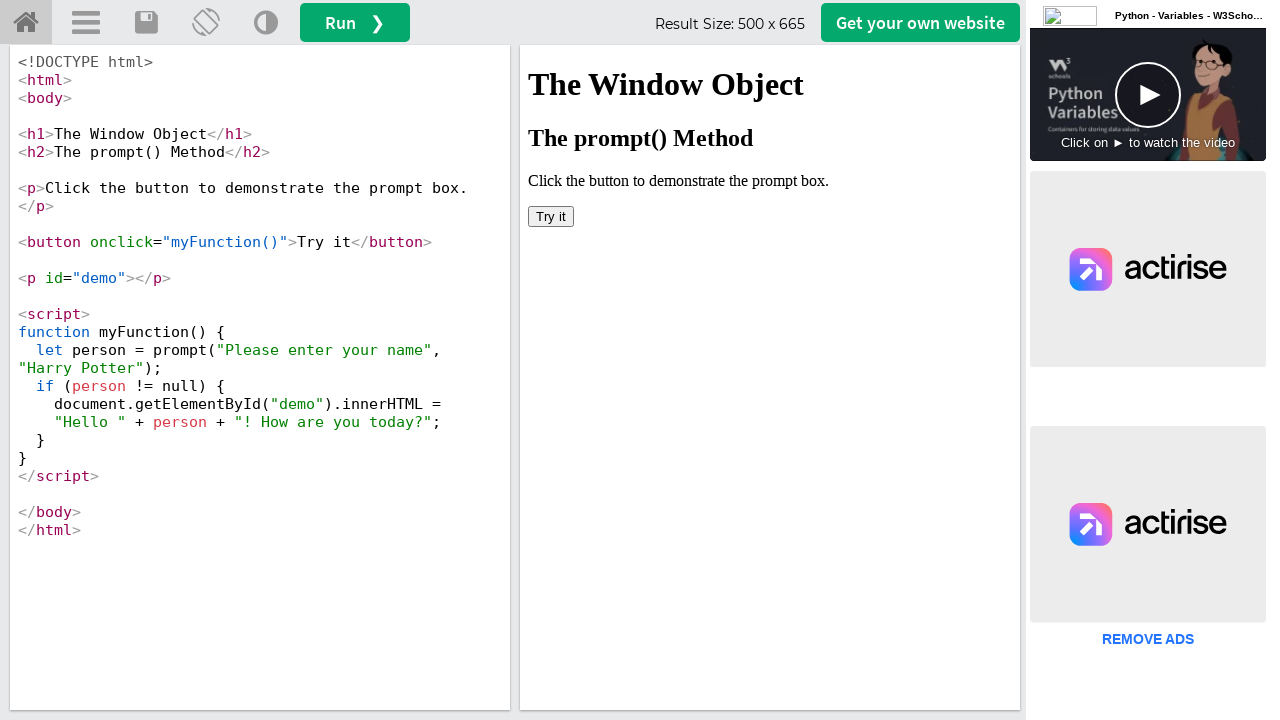

Located and switched to iFrame #iframeResult
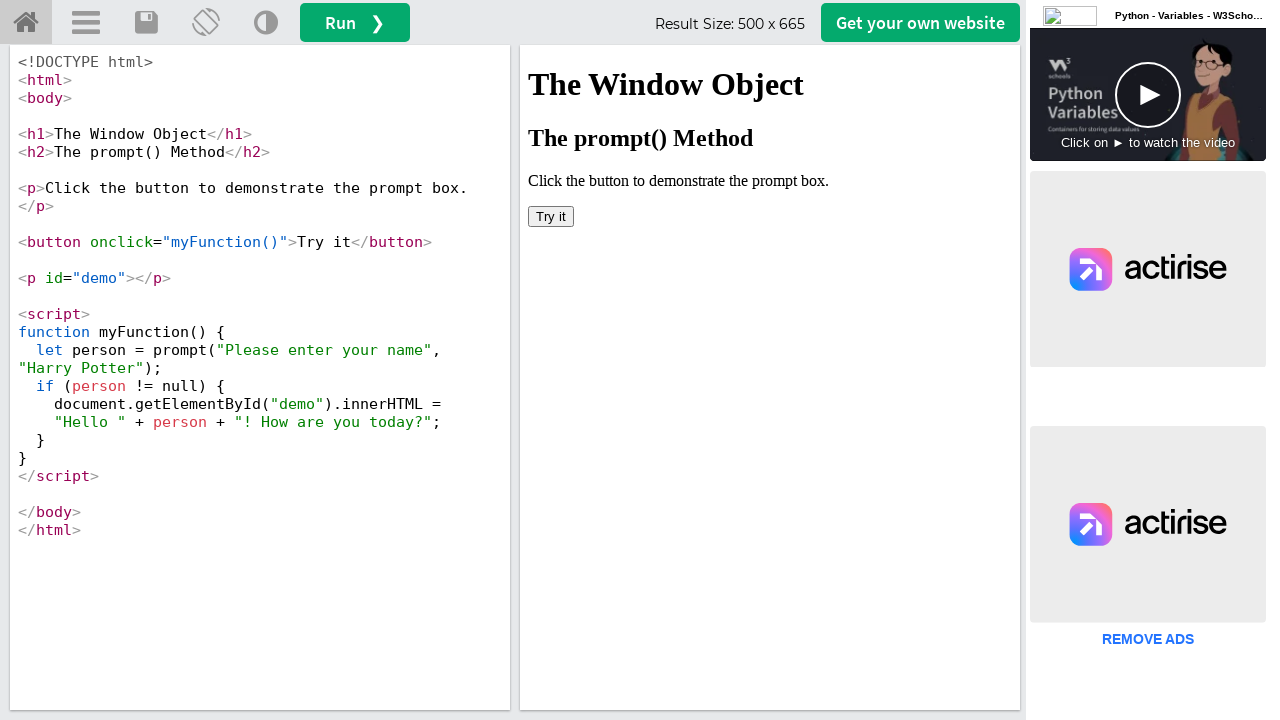

Set up dialog handler to accept prompts with 'Snowball' text
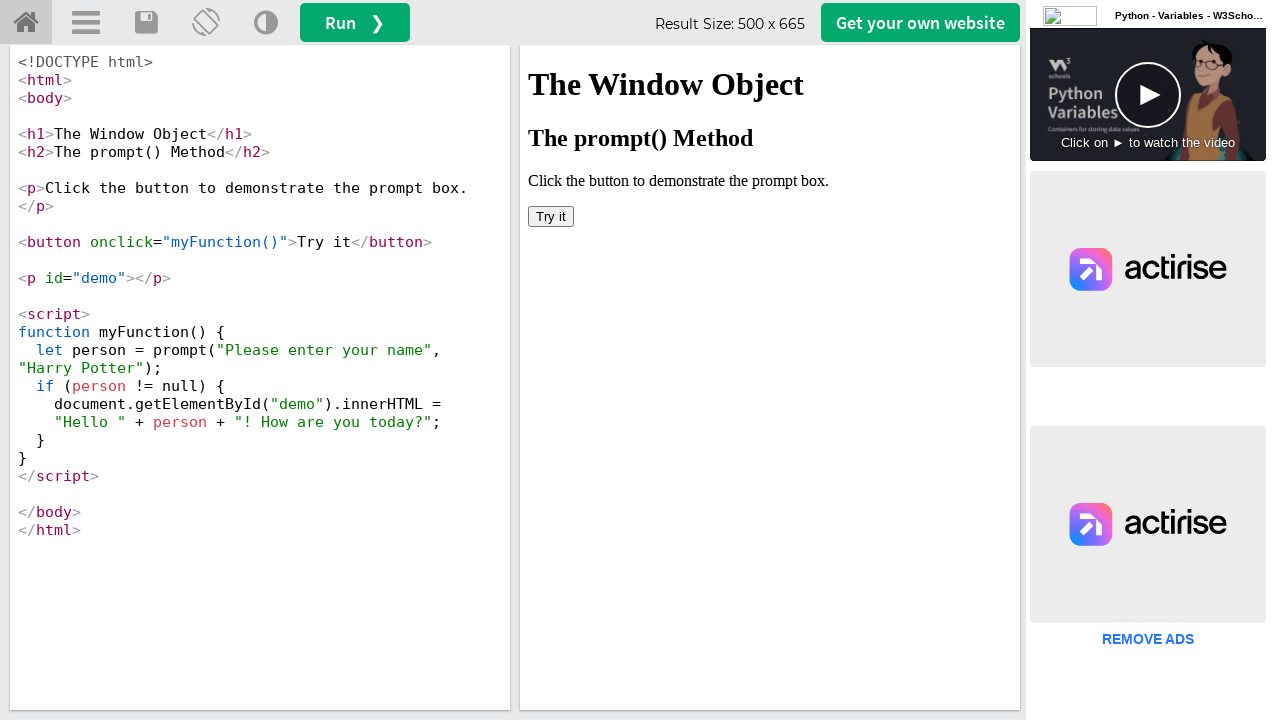

Clicked button inside iFrame that triggers JavaScript prompt dialog at (551, 216) on #iframeResult >> internal:control=enter-frame >> xpath=/html/body/button
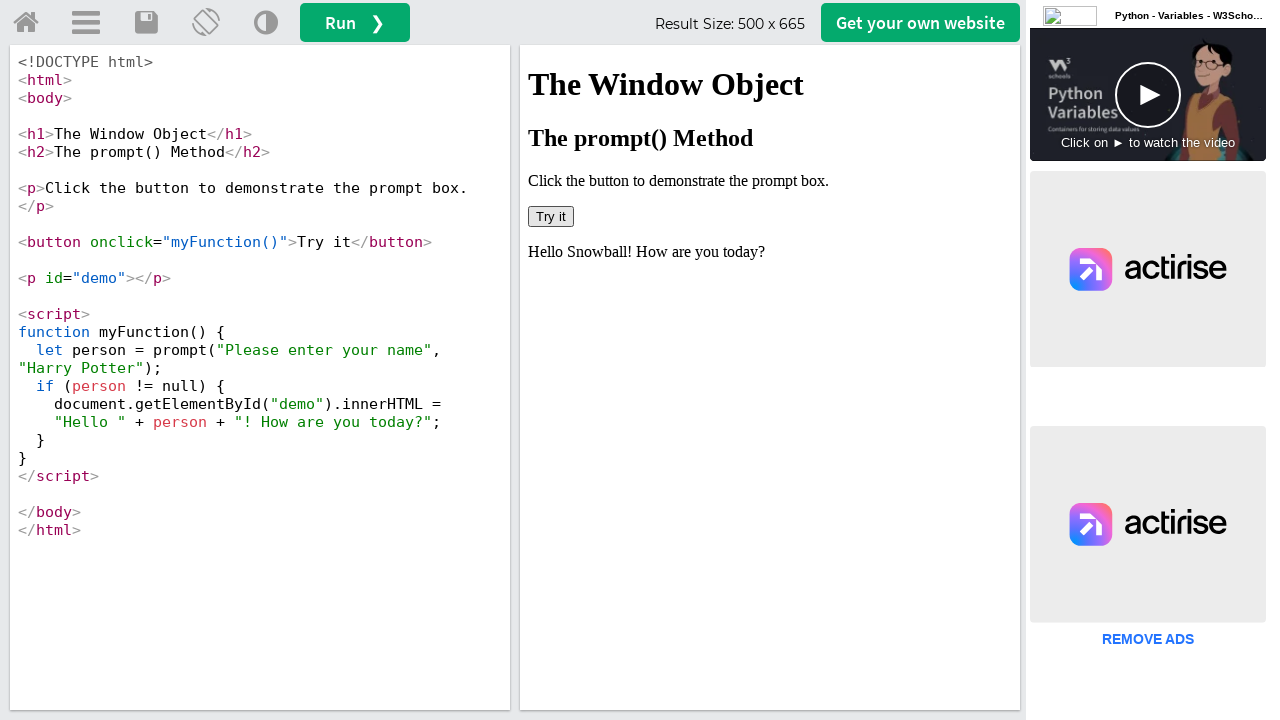

Waited 2 seconds for dialog to be processed
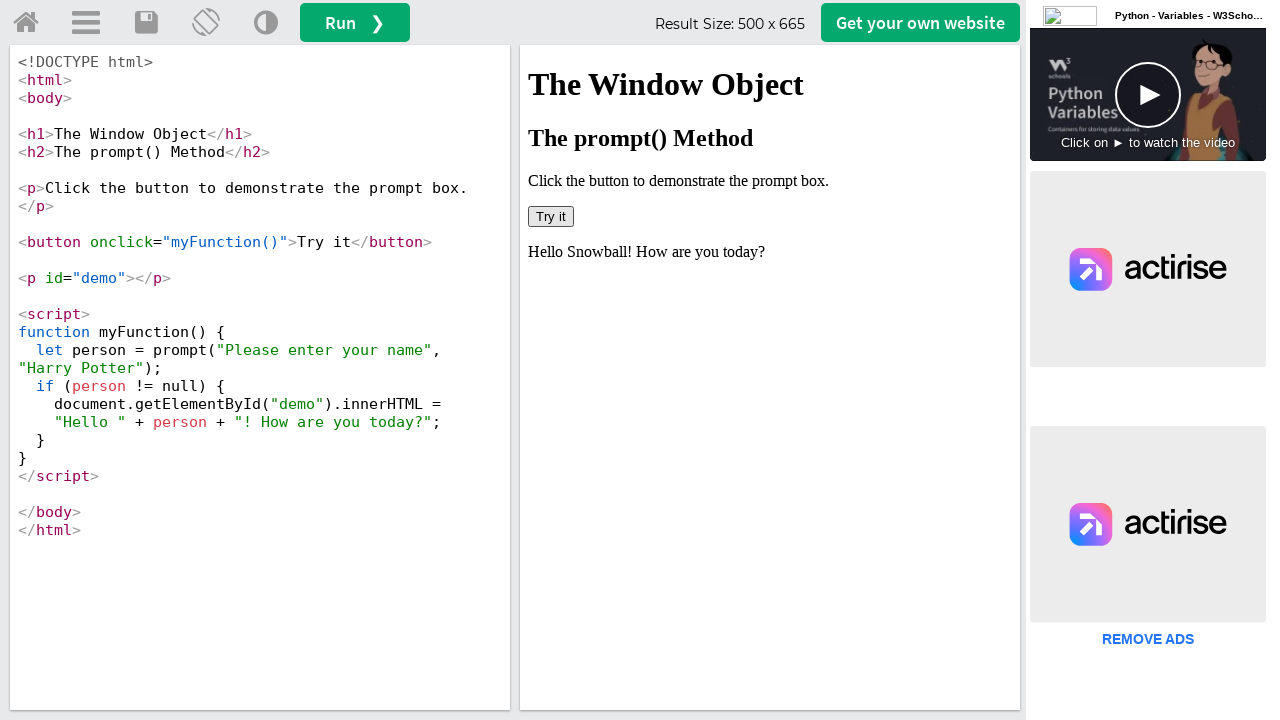

Retrieved and printed page title
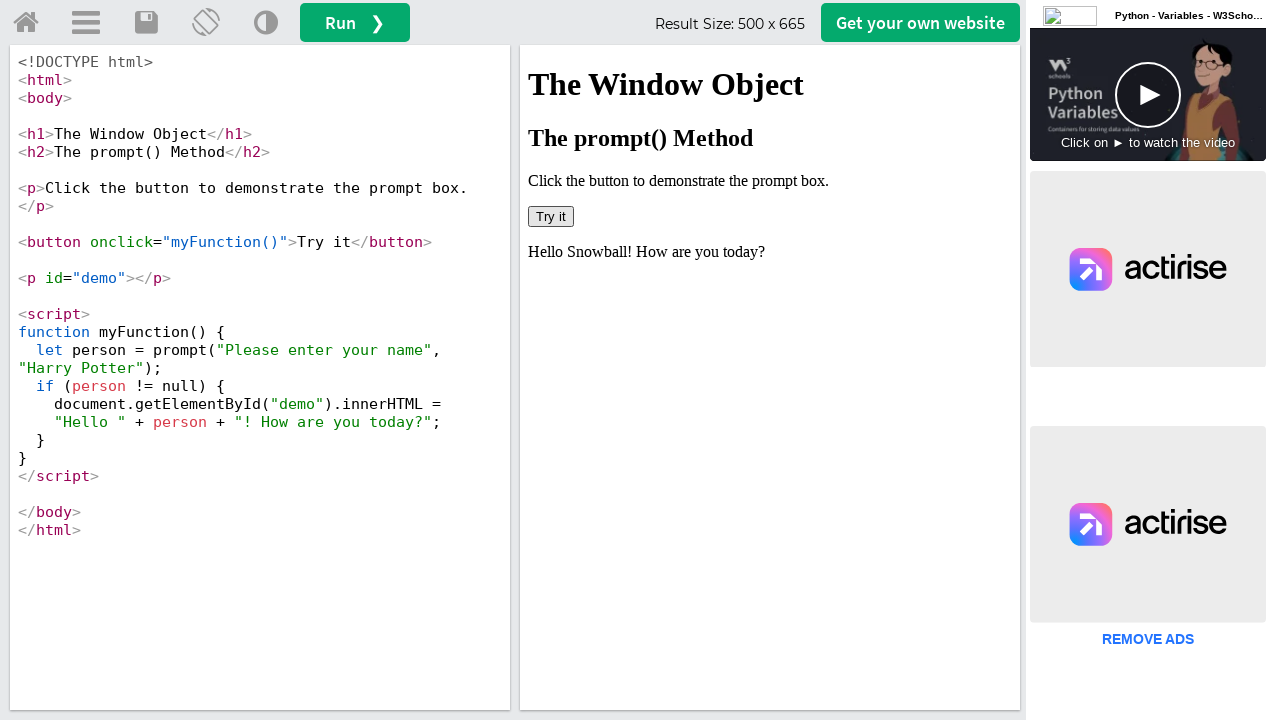

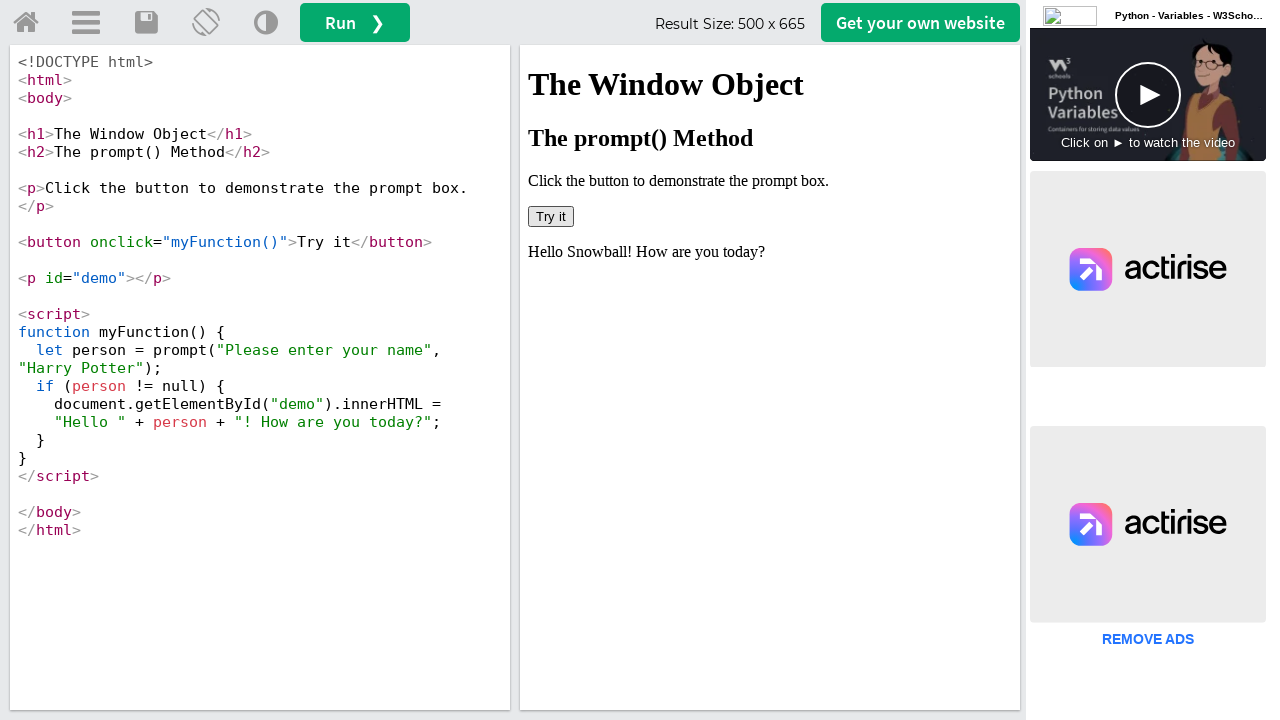